Tests checkbox and radio button selection states by verifying they are initially unselected, clicking them, and verifying they become selected

Starting URL: https://automationfc.github.io/basic-form/index.html

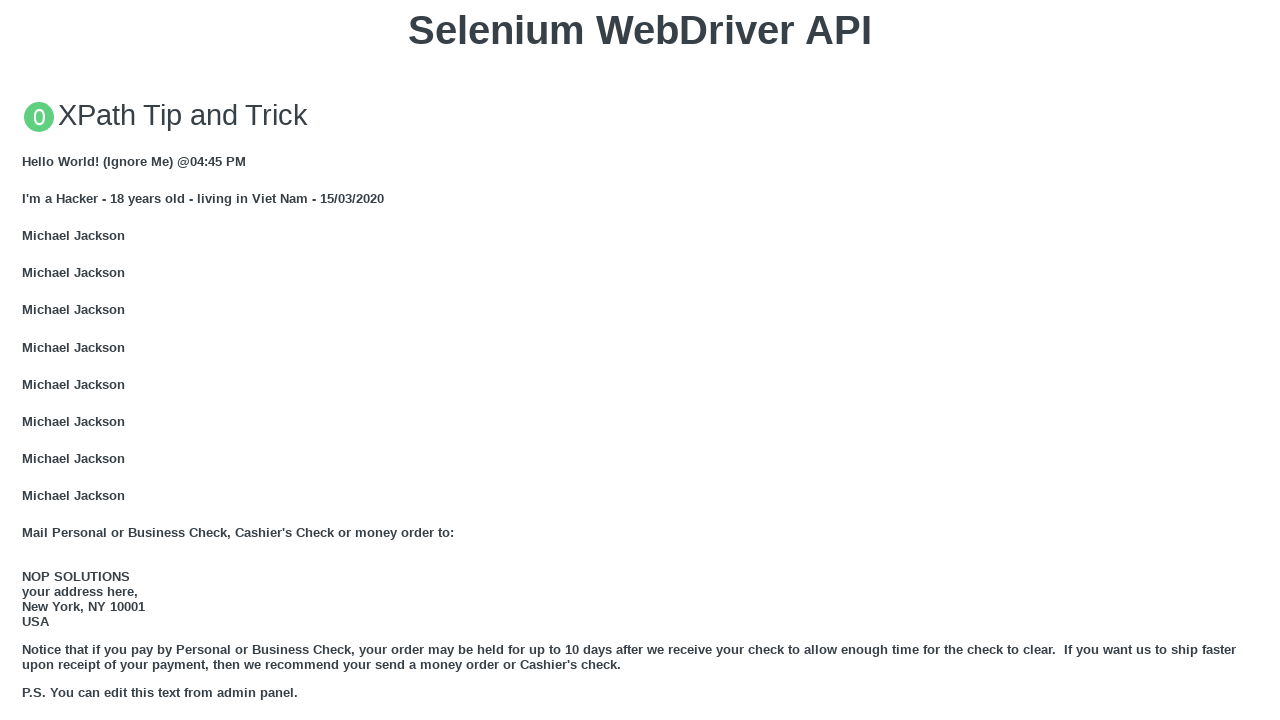

Navigated to basic form page
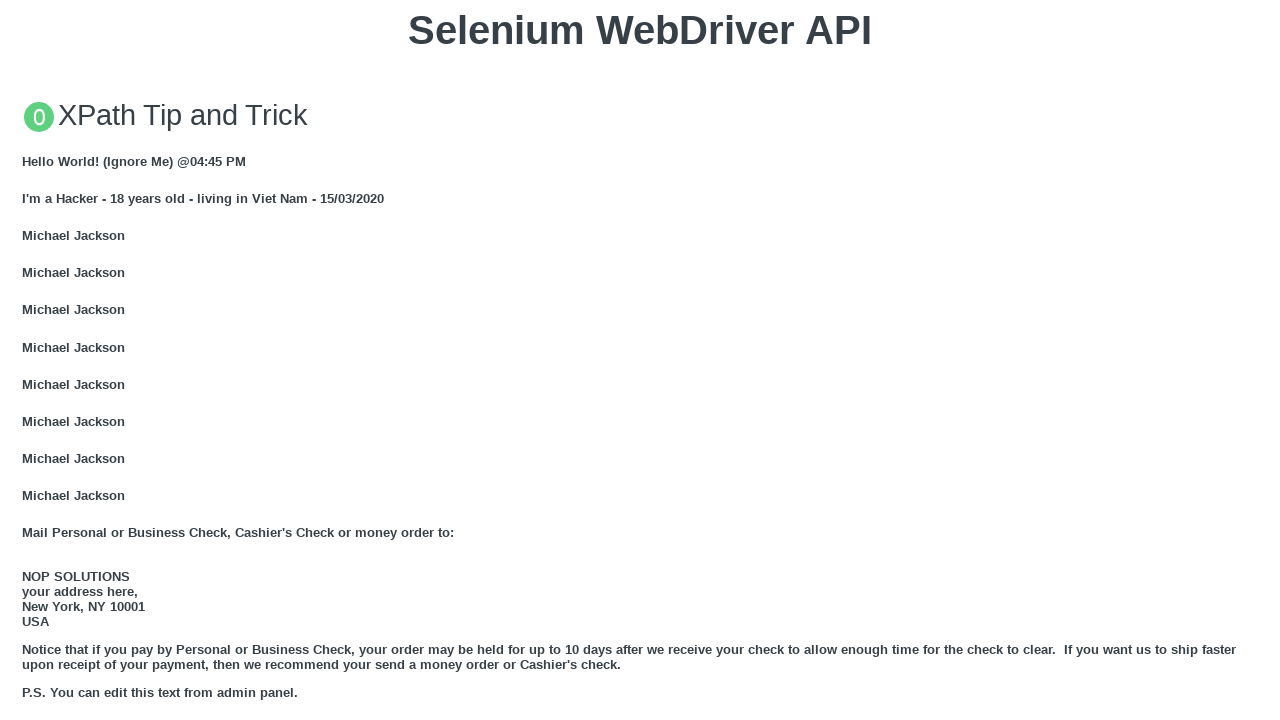

Verified age under 18 radio button is initially unselected
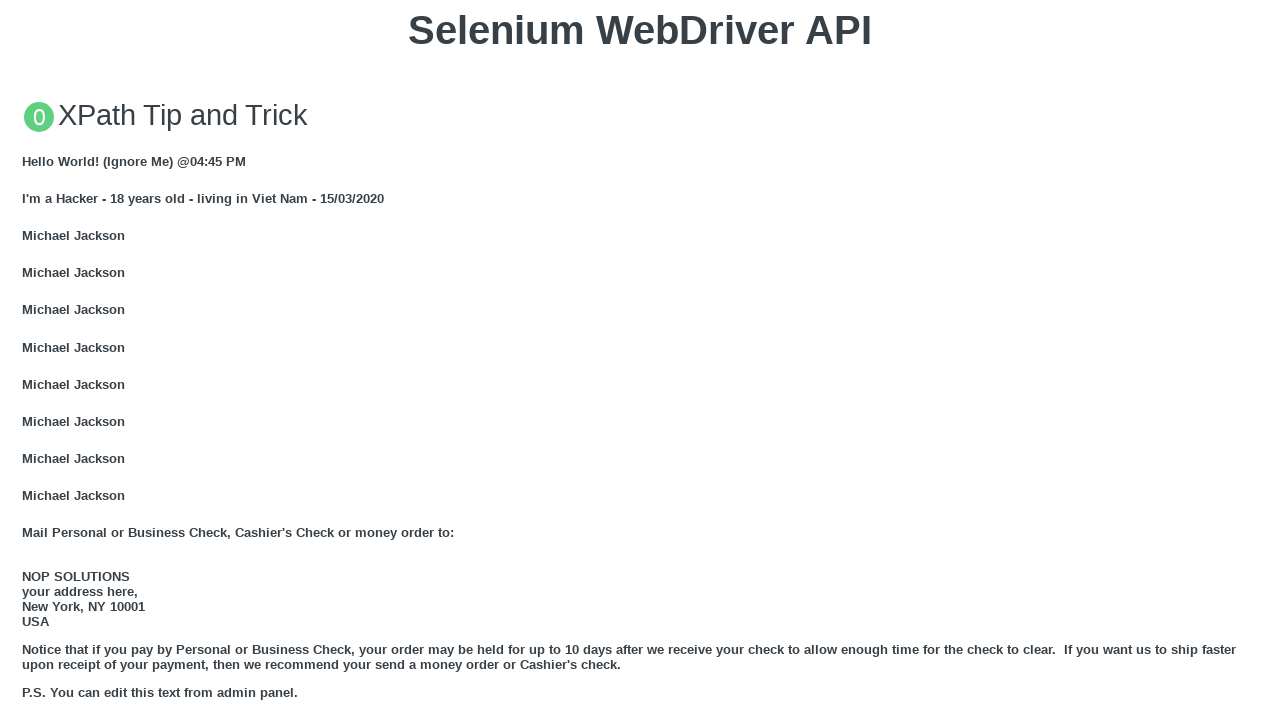

Verified development checkbox is initially unselected
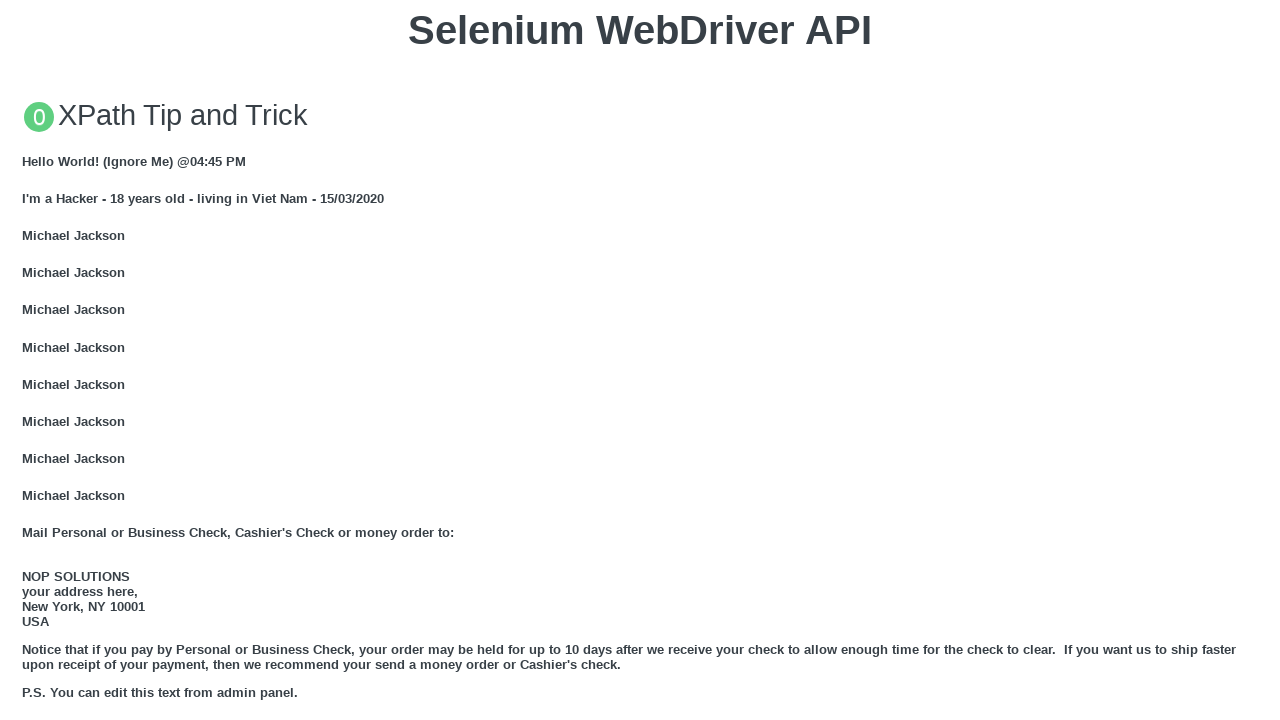

Clicked age under 18 radio button at (28, 360) on #under_18
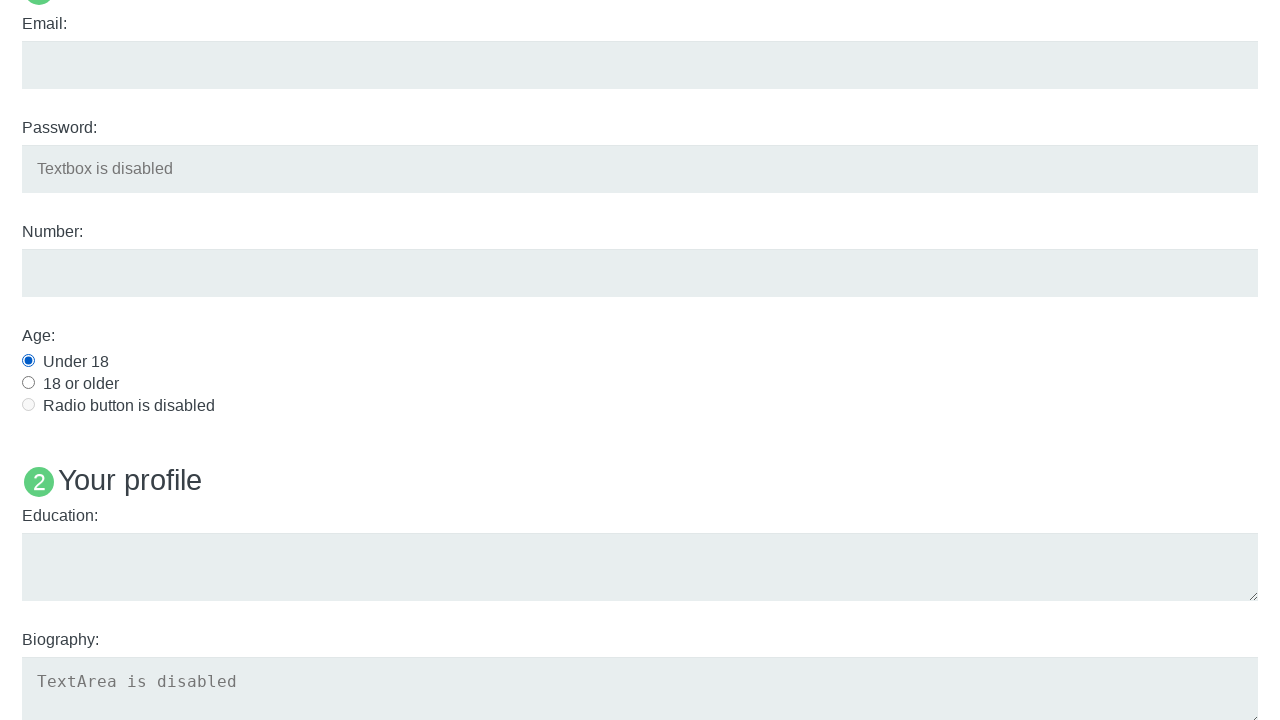

Clicked development checkbox at (28, 361) on #development
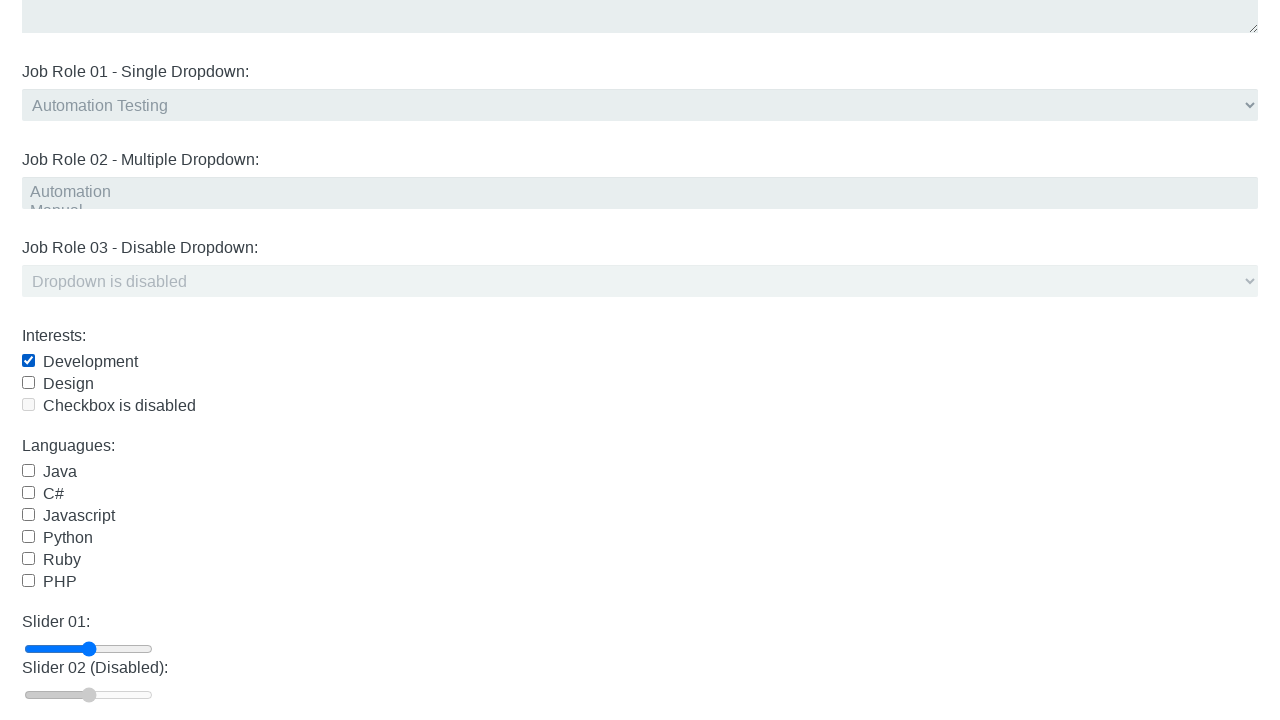

Waited 3 seconds for actions to complete
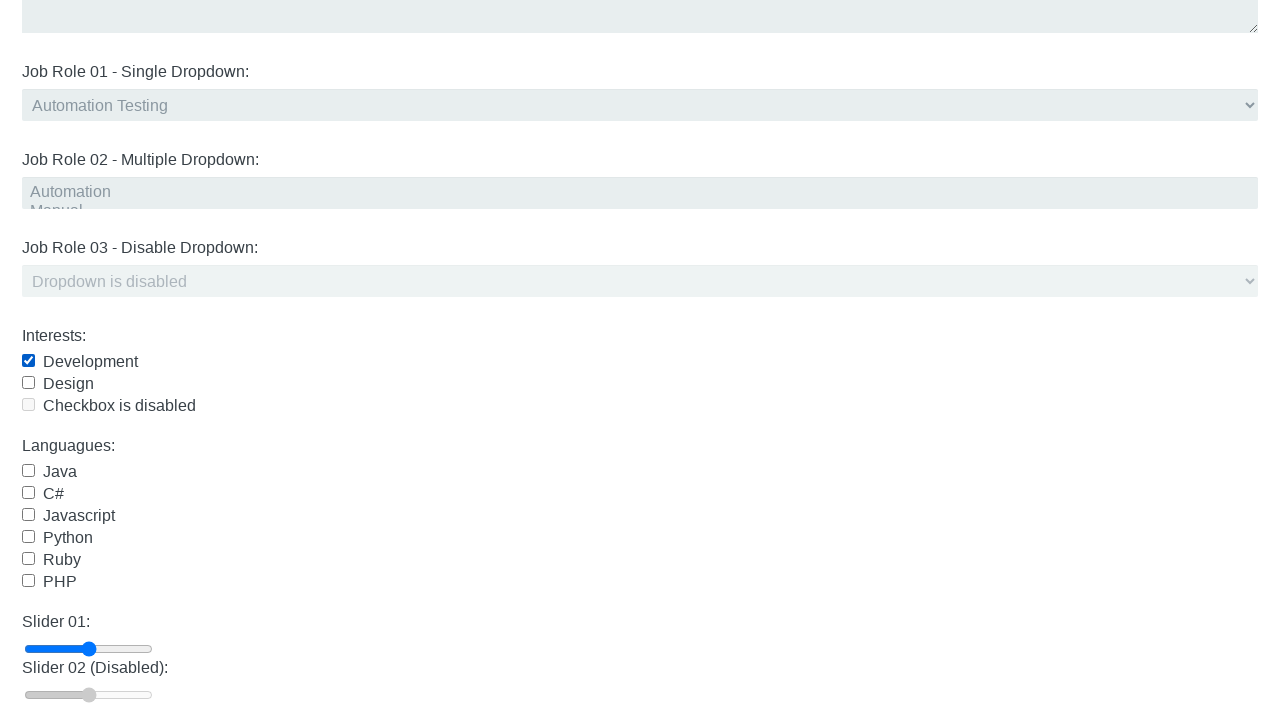

Verified age under 18 radio button is now selected
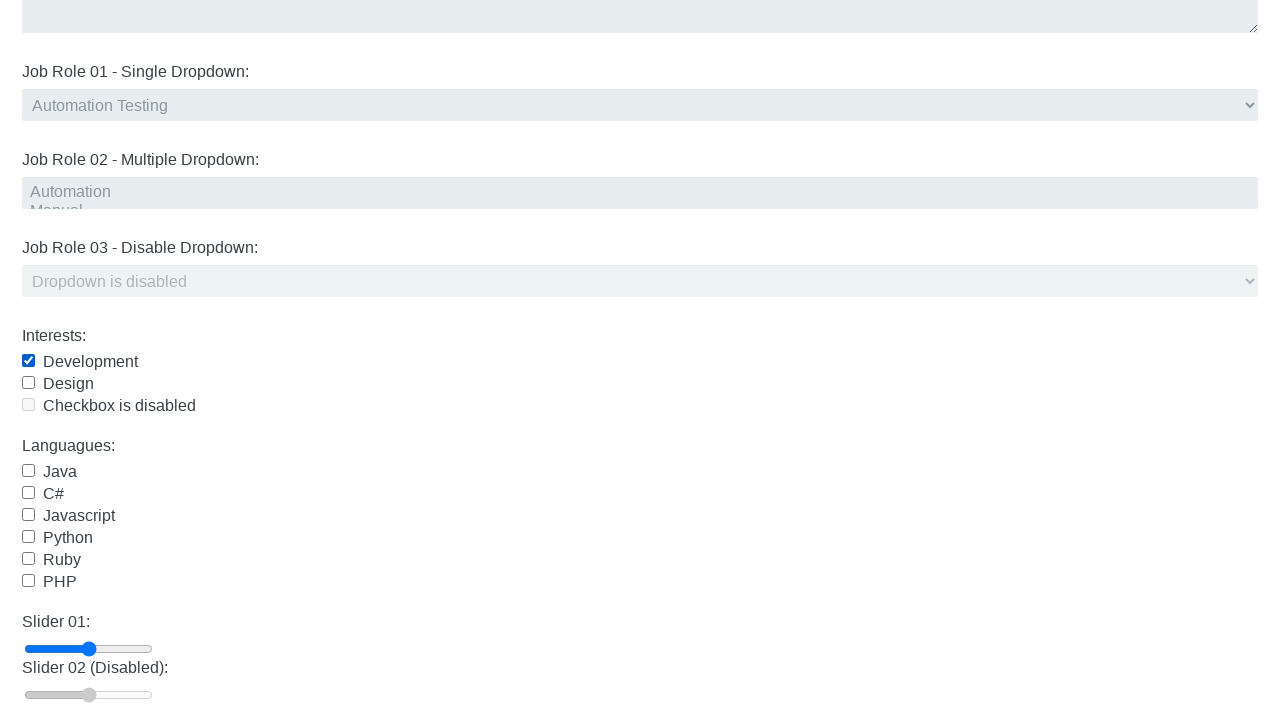

Verified development checkbox is now selected
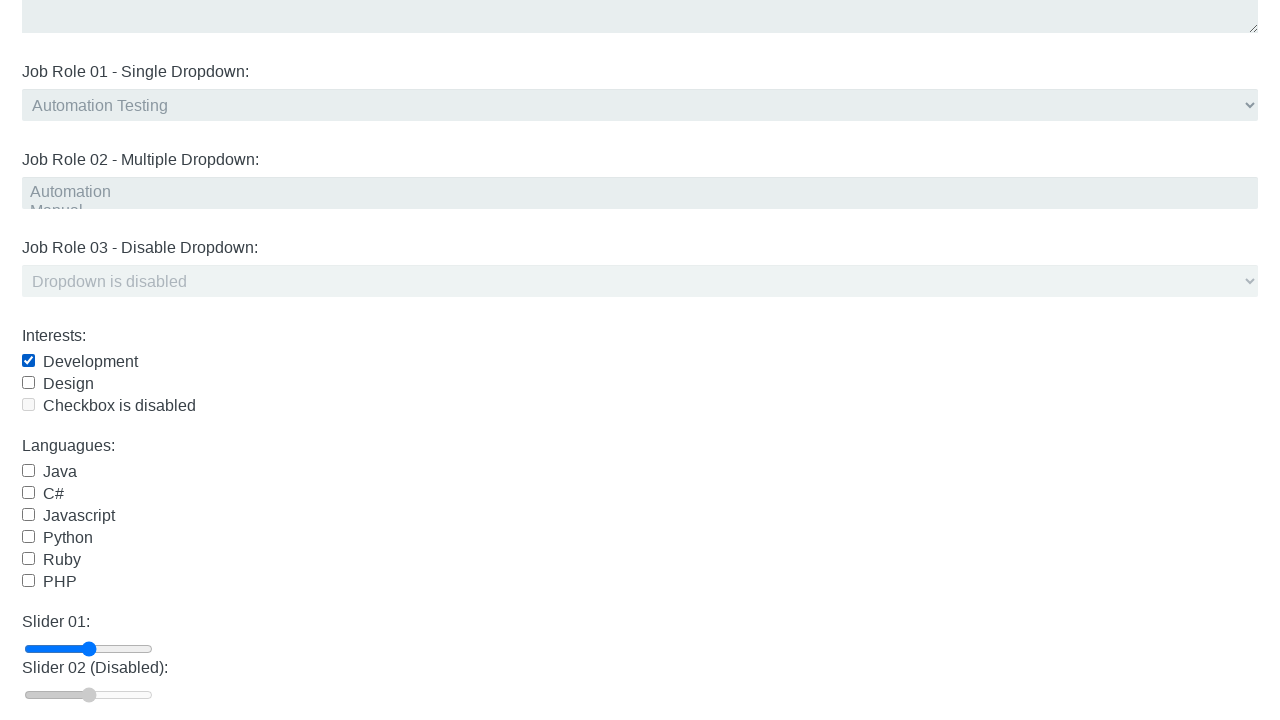

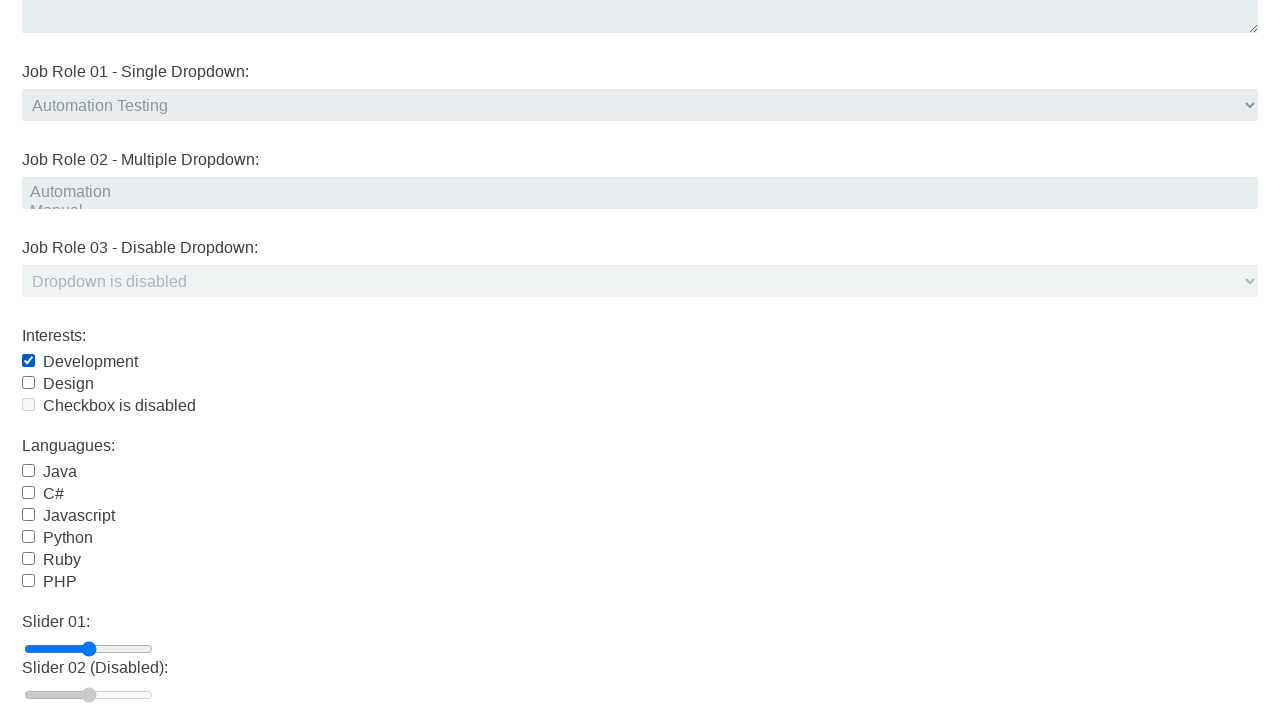